Opens GitHub homepage and maximizes the browser window

Starting URL: https://github.com/

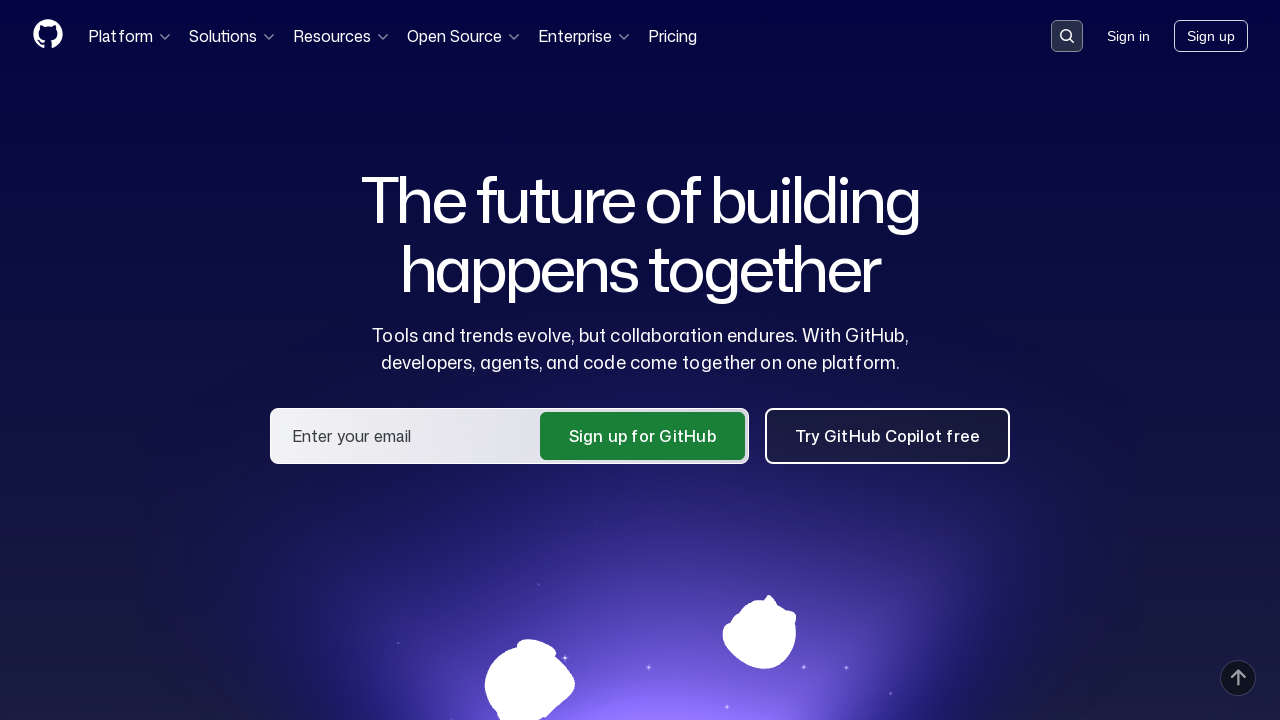

Navigated to GitHub homepage
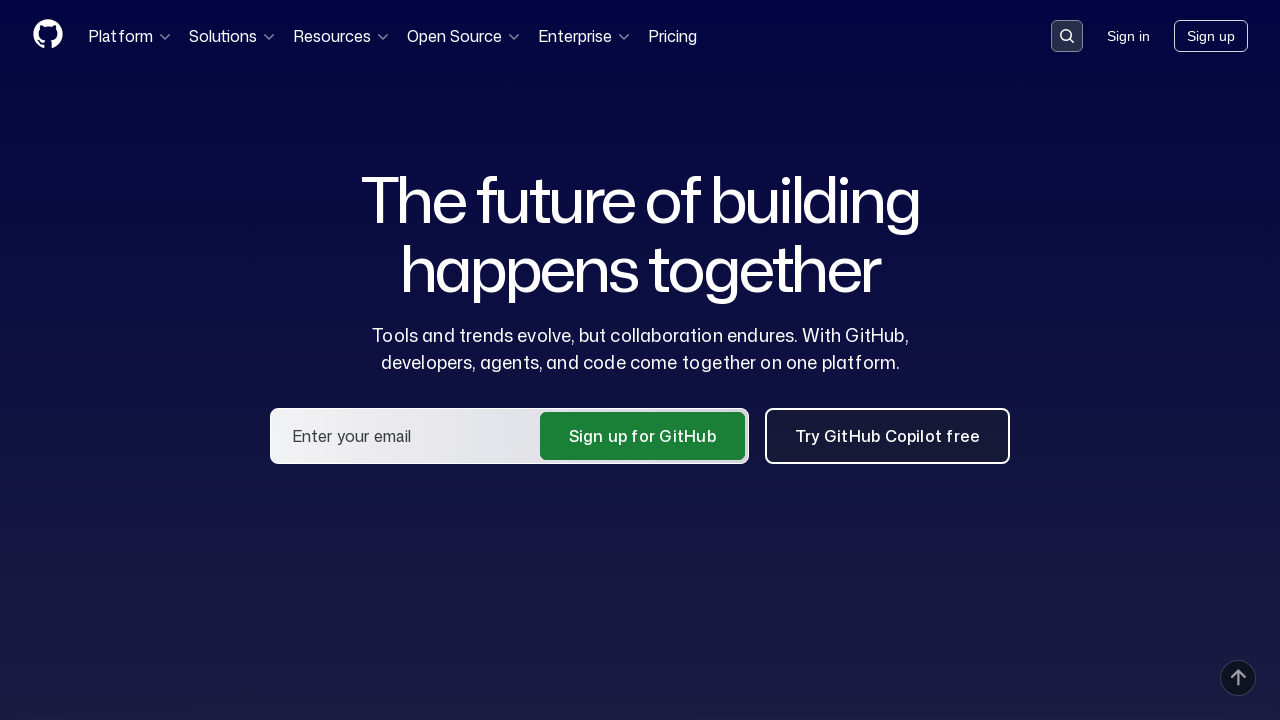

Maximized browser window
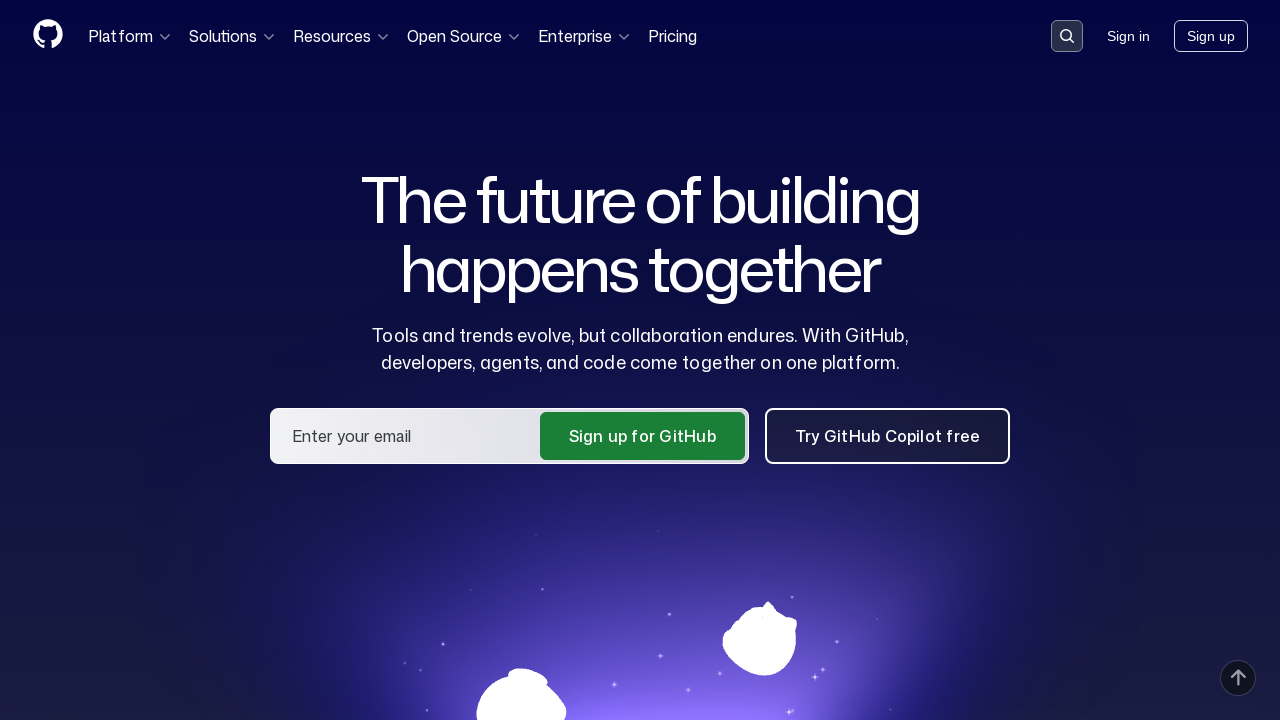

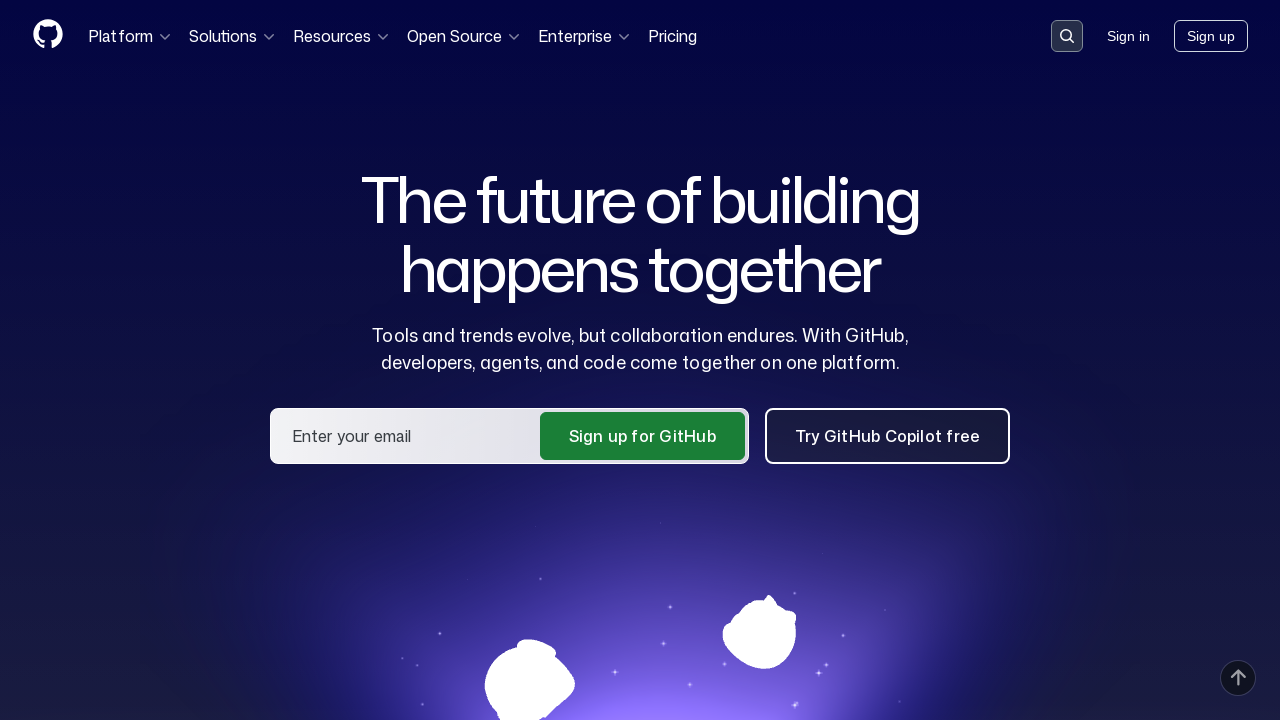